Navigates to a Plotly chart page and waits for the Plotly library and chart elements to fully load and render

Starting URL: https://charts.checkonchain.com/btconchain/stablecoins/stablecoins_ssr_channel/stablecoins_ssr_channel_light.html

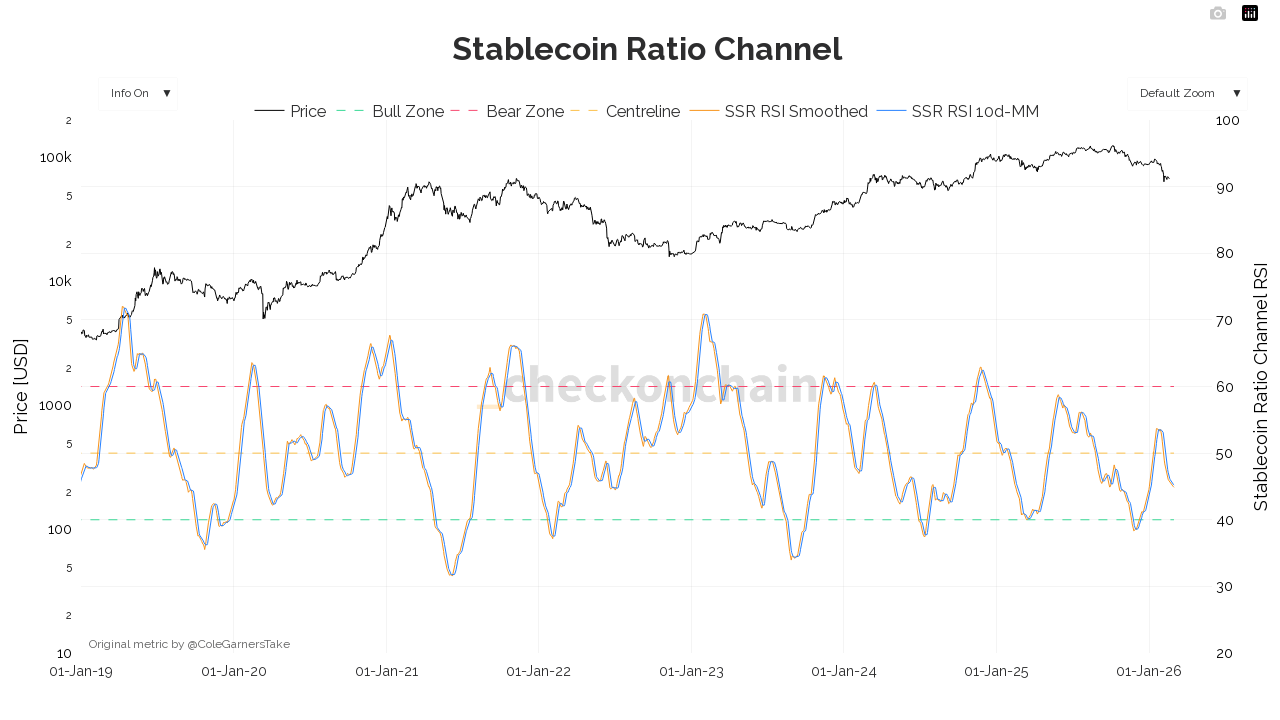

Navigated to Plotly chart page
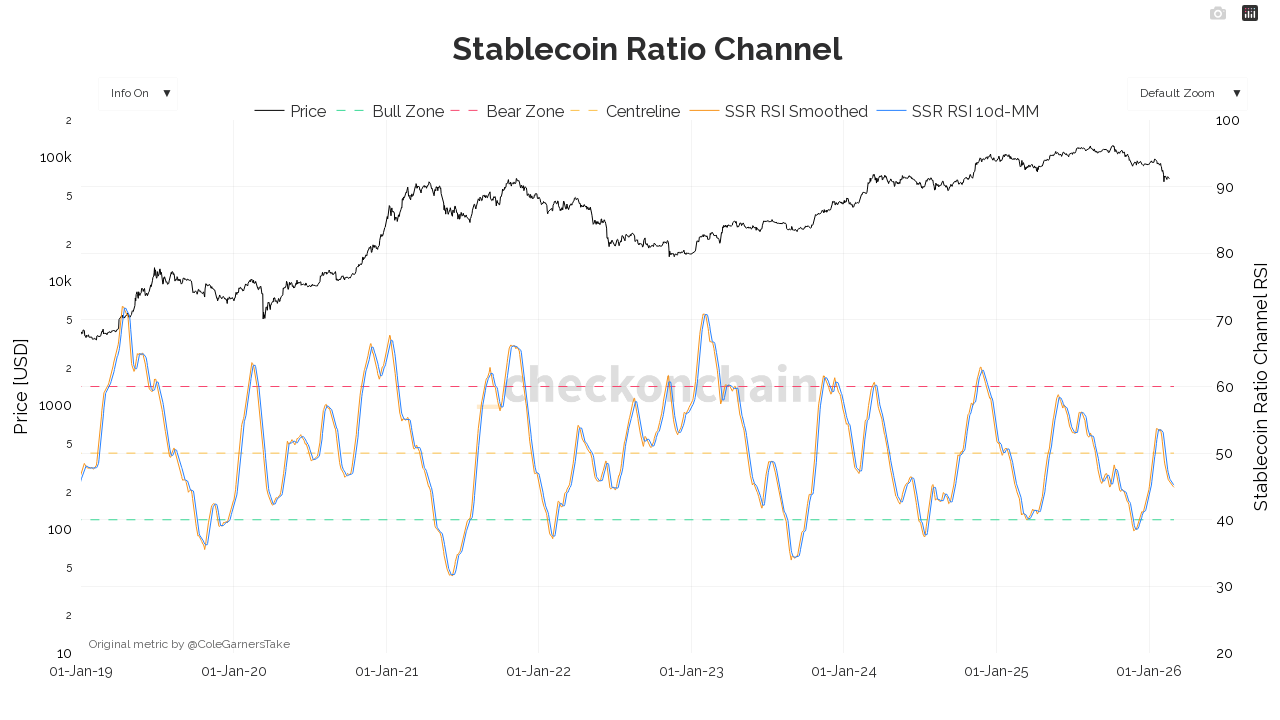

Plotly library loaded and available on page
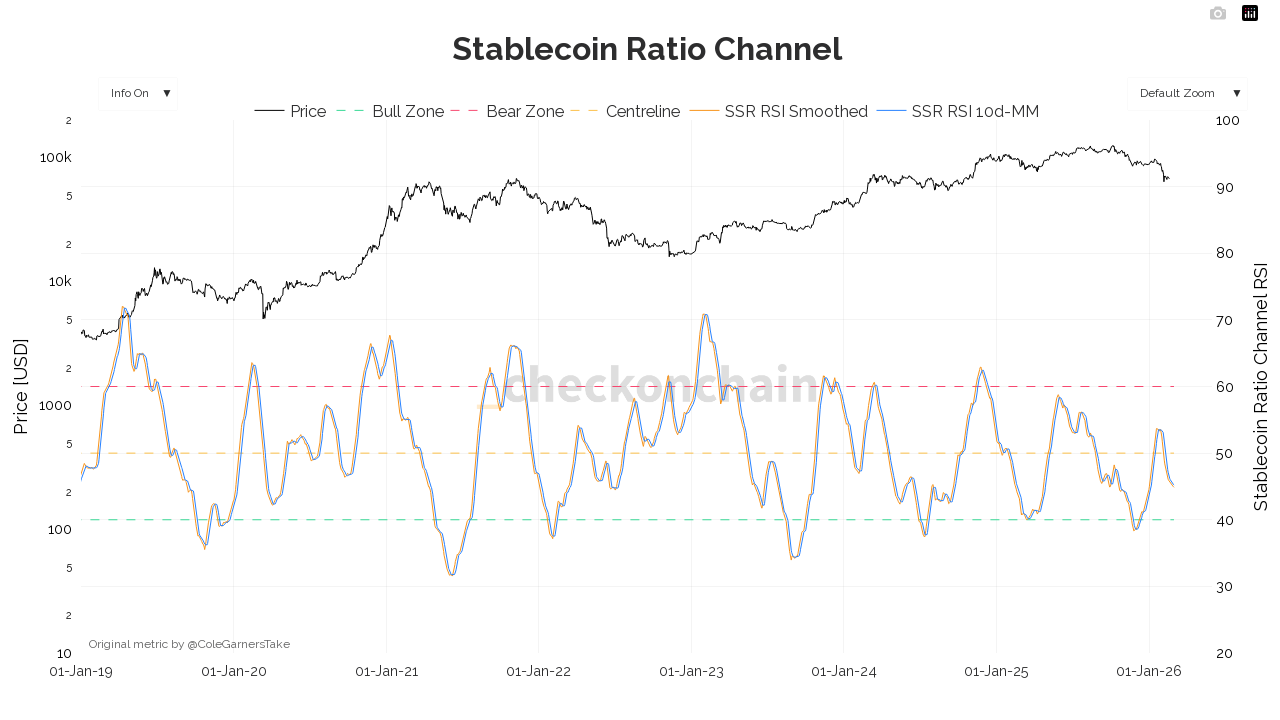

Plotly chart elements rendered and ready
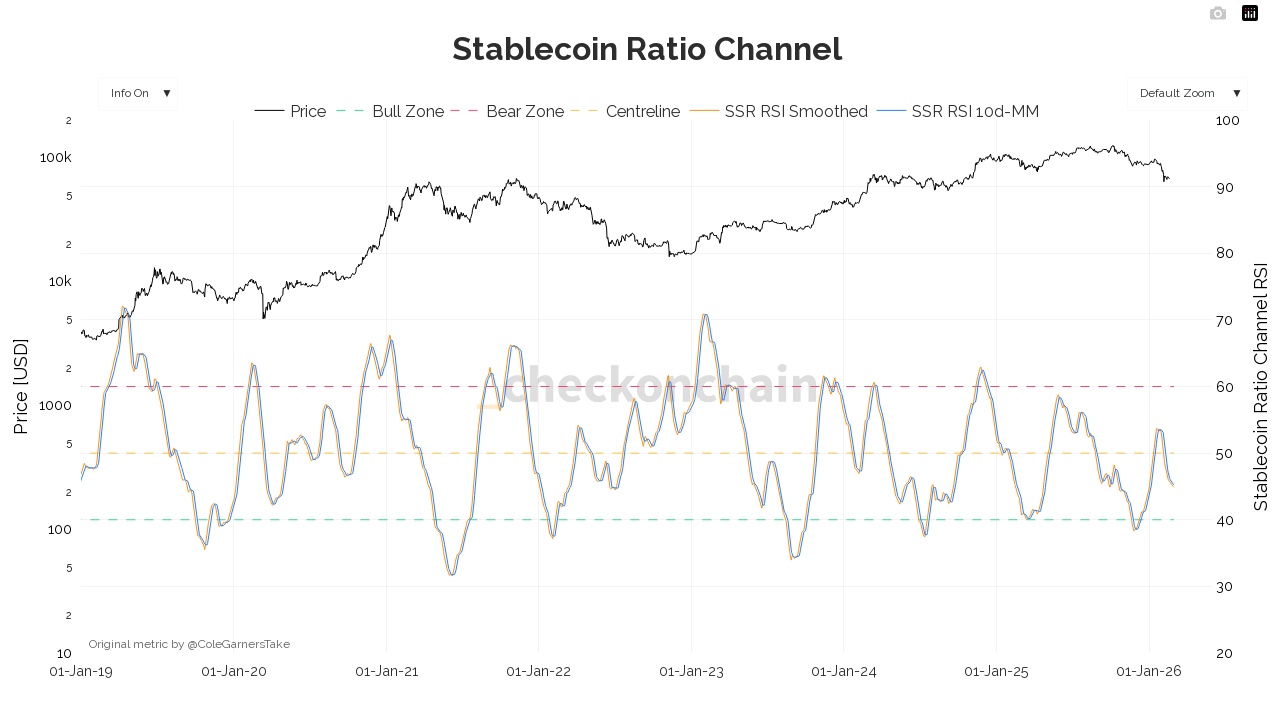

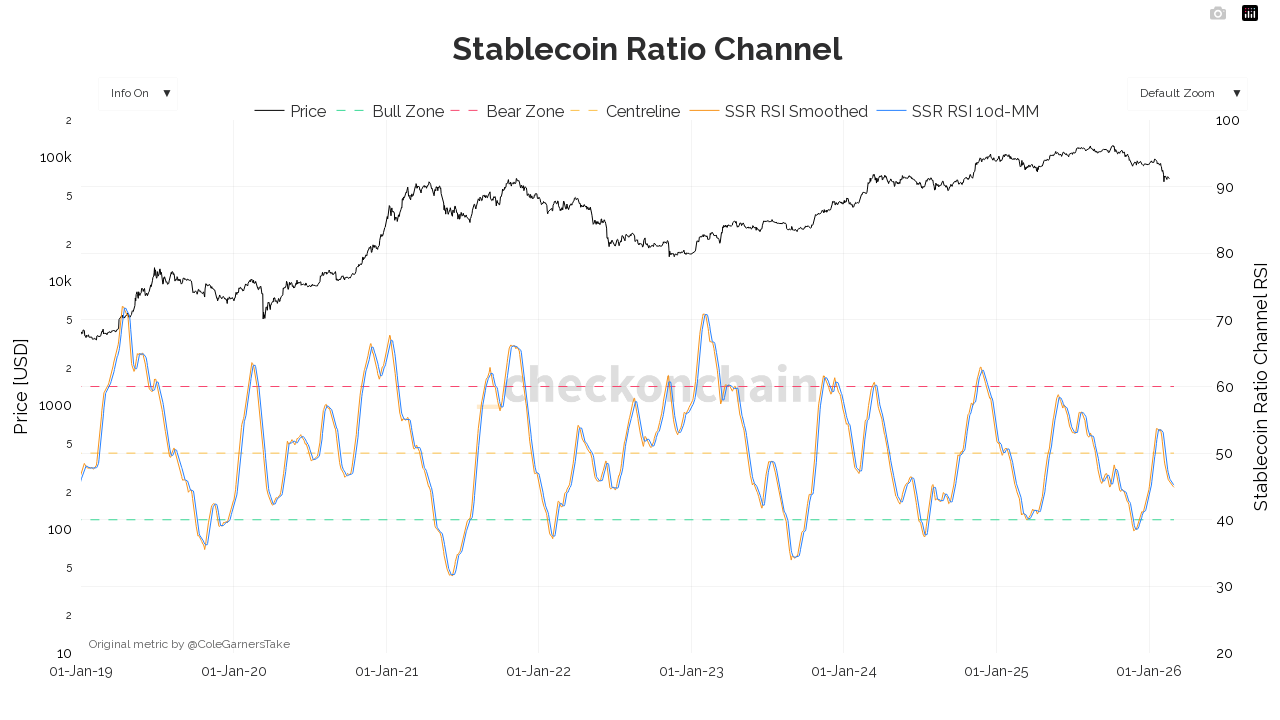